Tests window handling functionality by clicking a button that opens a new browser tab/window and retrieving the window handles

Starting URL: http://demo.automationtesting.in/Windows.html

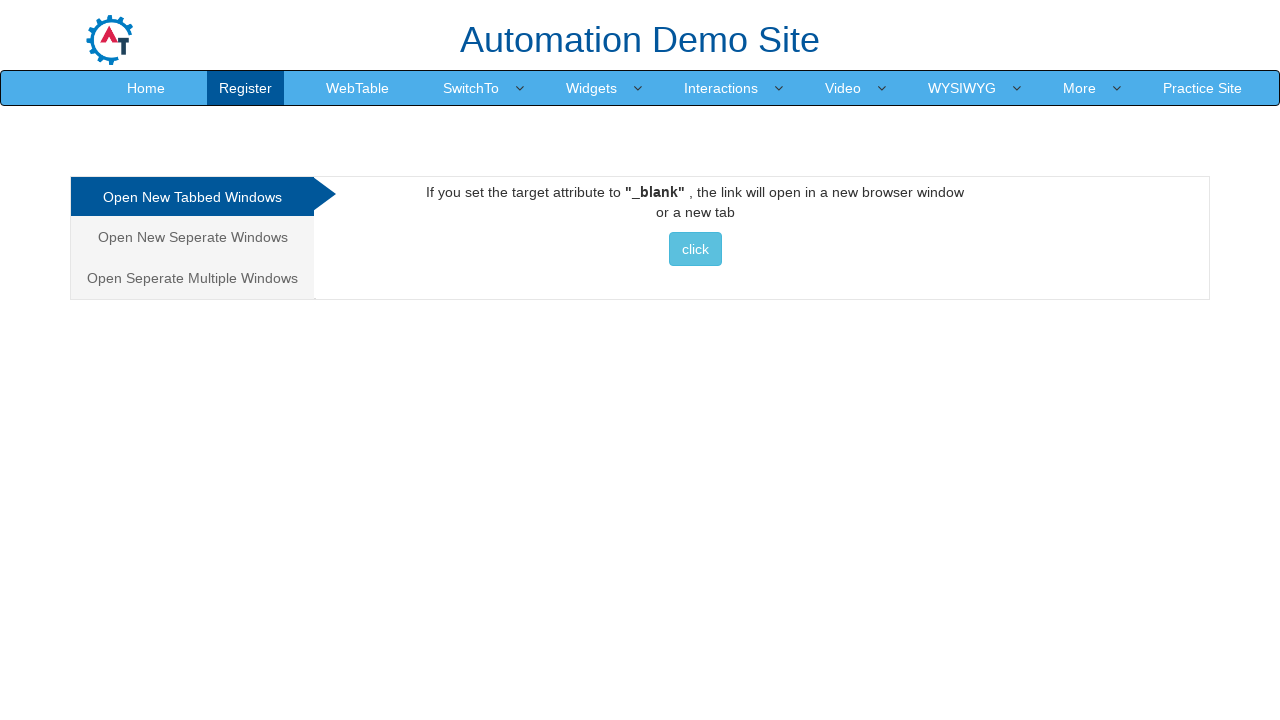

Retrieved and printed main window title
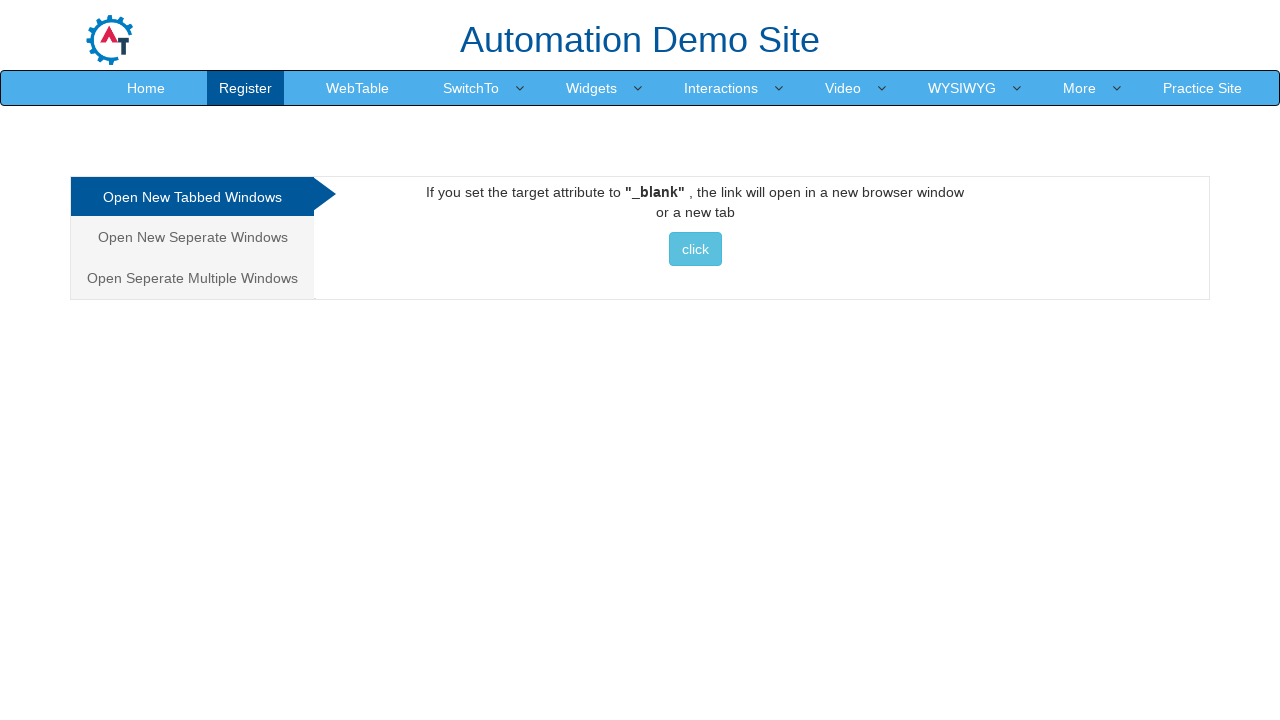

Clicked button to open new window/tab at (695, 249) on xpath=//a//button[@class='btn btn-info']
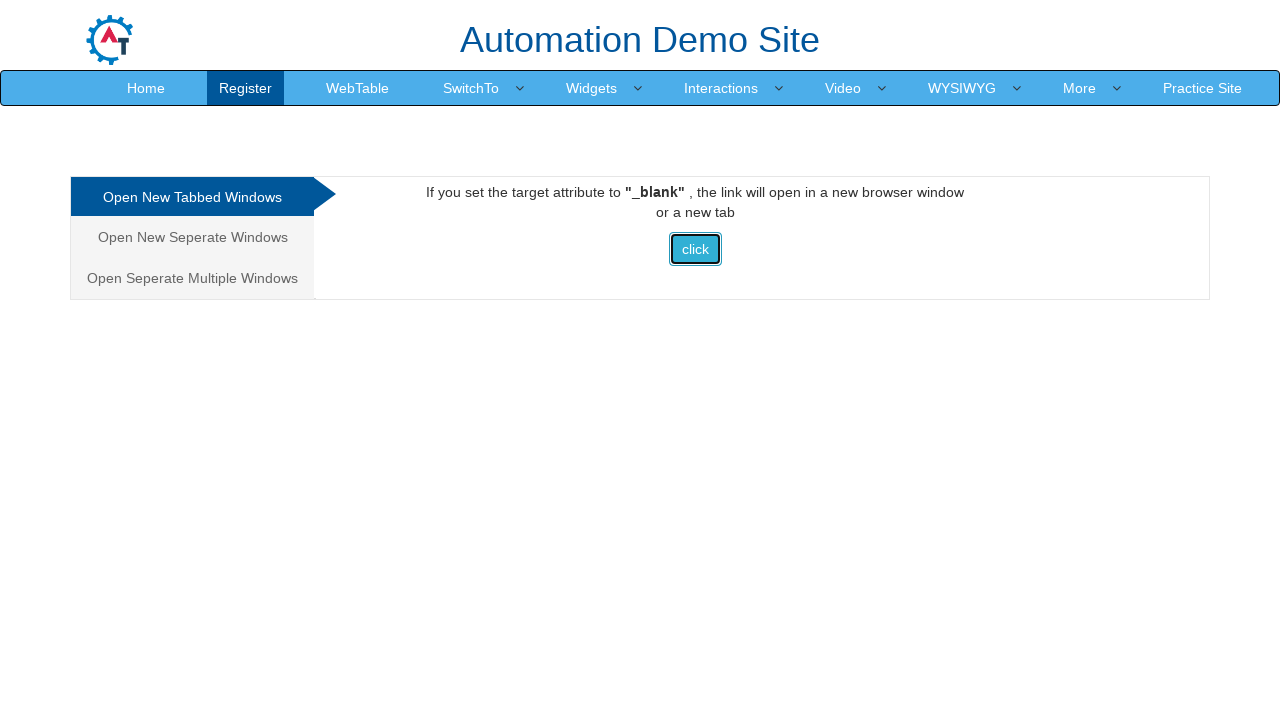

Waited for new window/tab to open
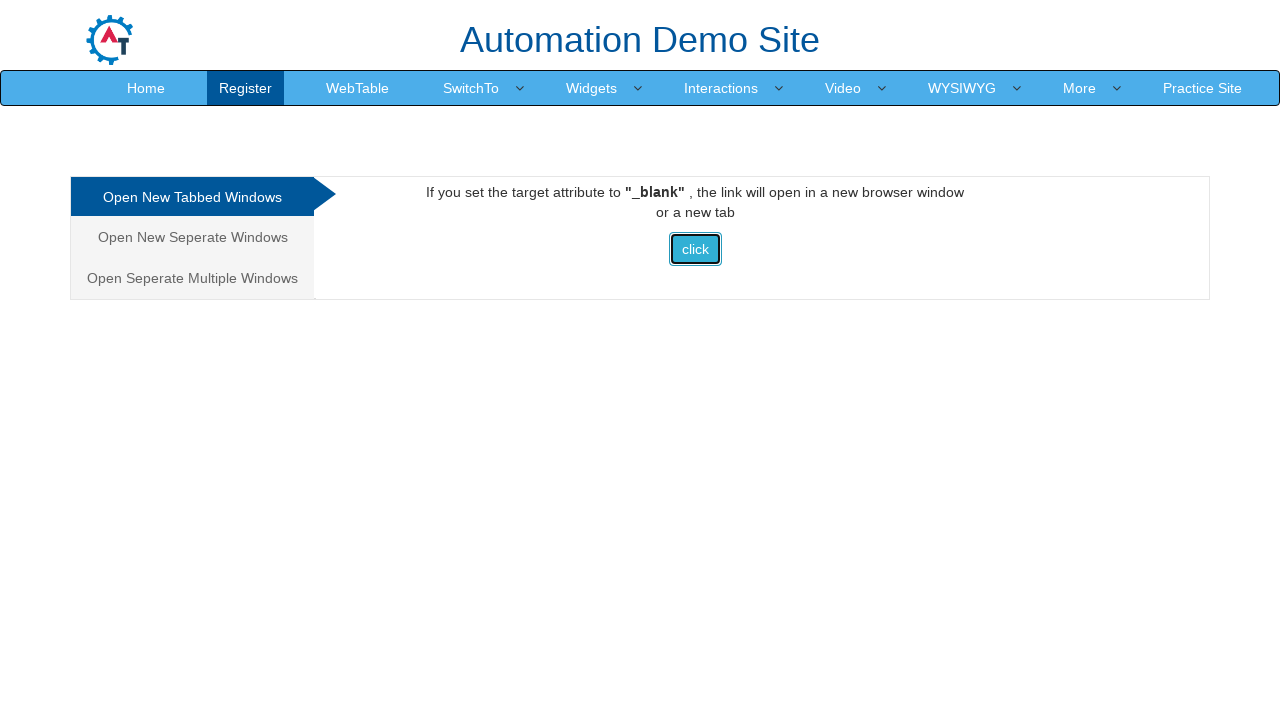

Retrieved all window handles - total count: 2
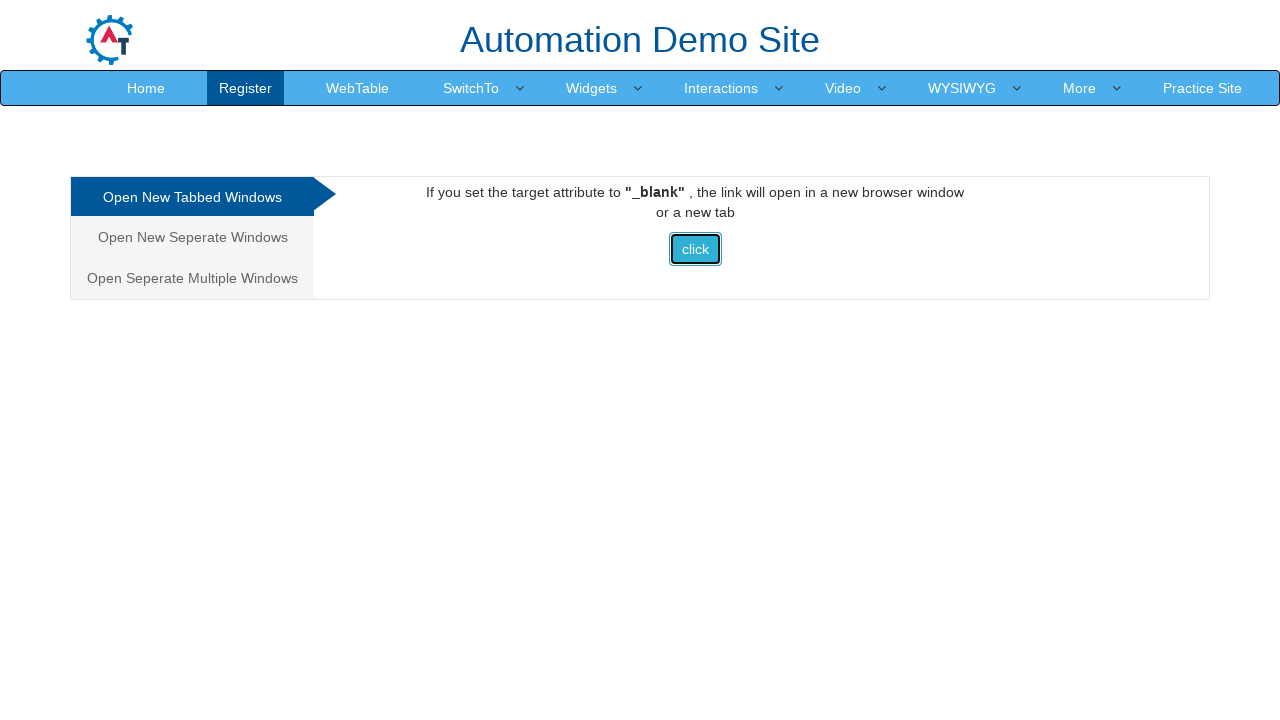

Switched to new window and waited for load state
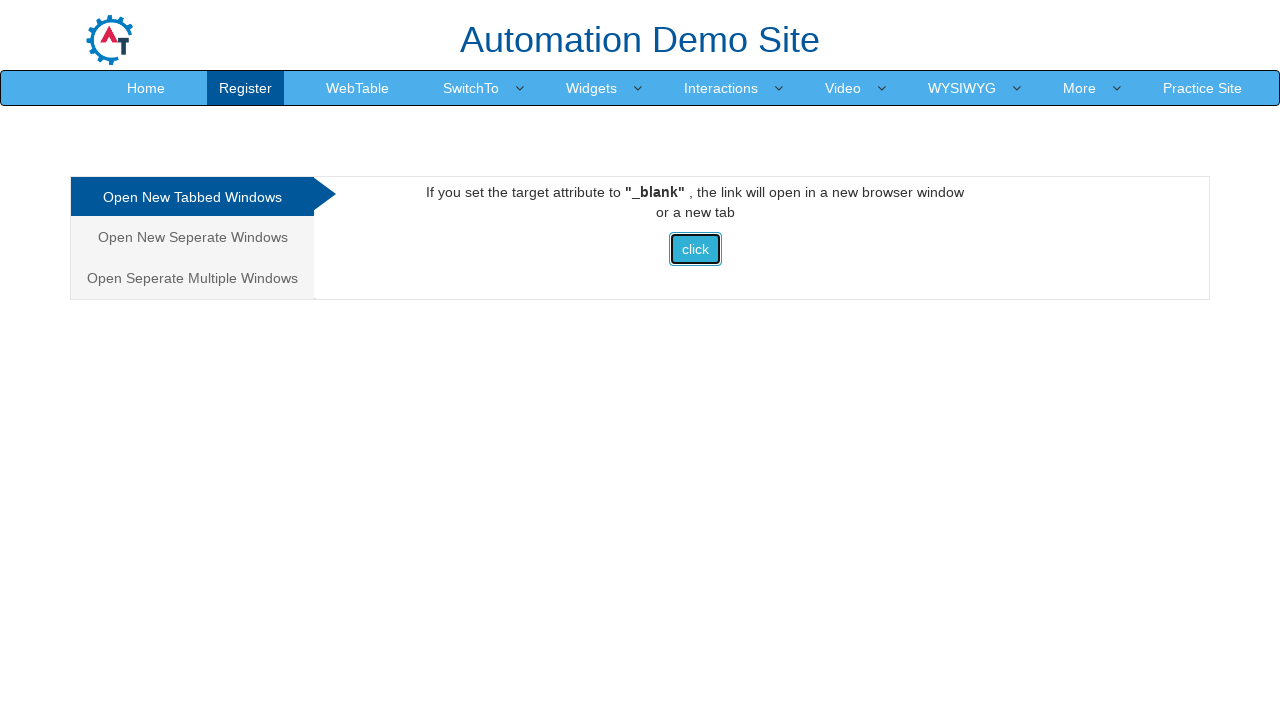

Retrieved and printed new window title: Selenium
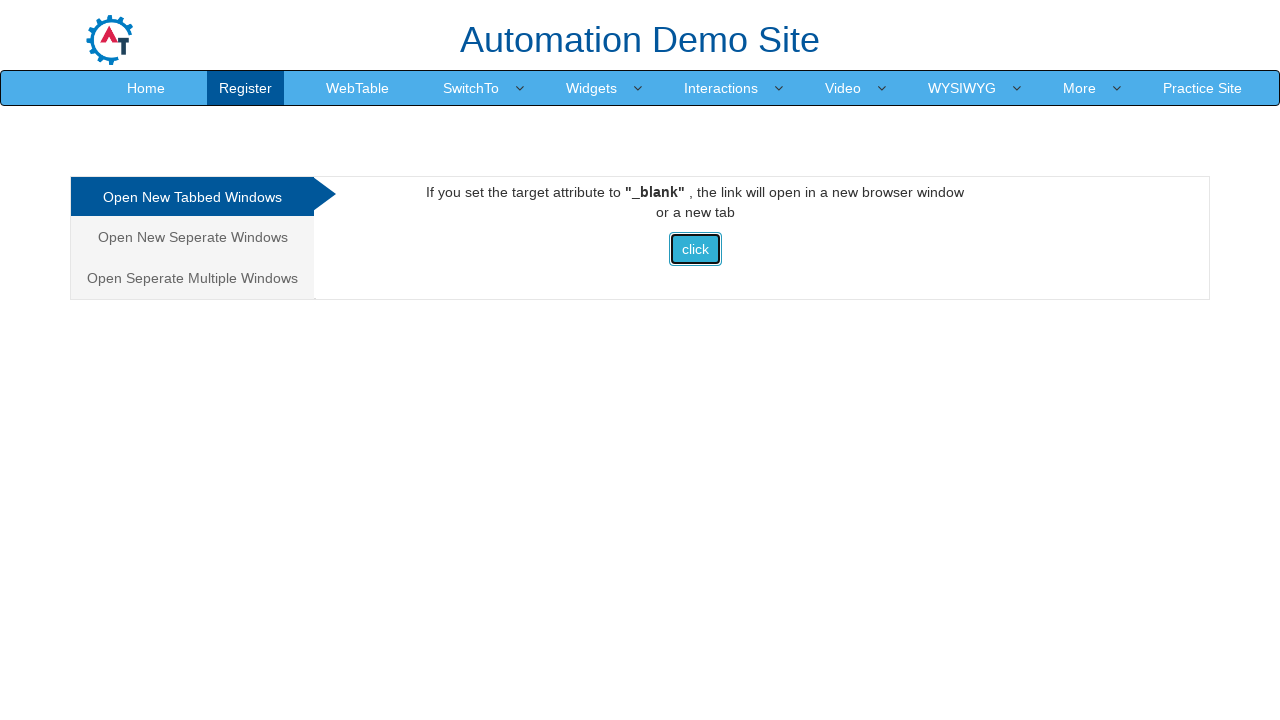

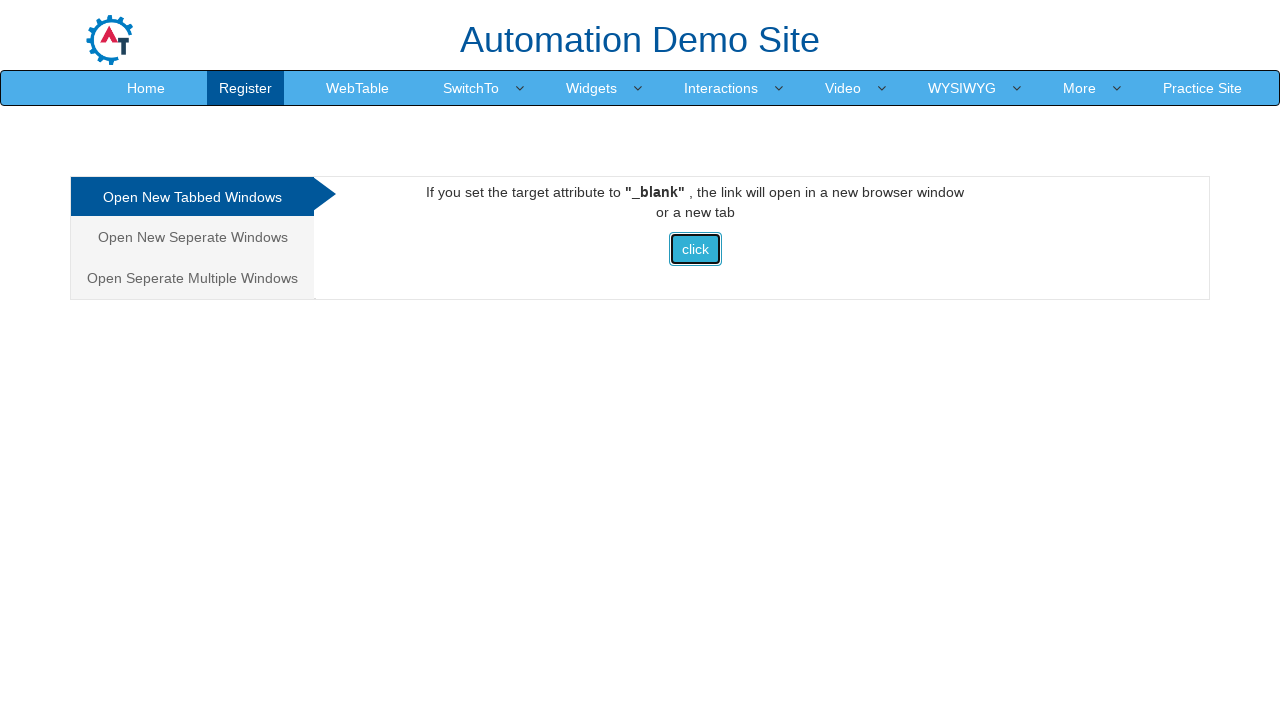